Tests checkbox functionality by clicking on two checkboxes multiple times to toggle their checked/unchecked states.

Starting URL: https://the-internet.herokuapp.com/checkboxes

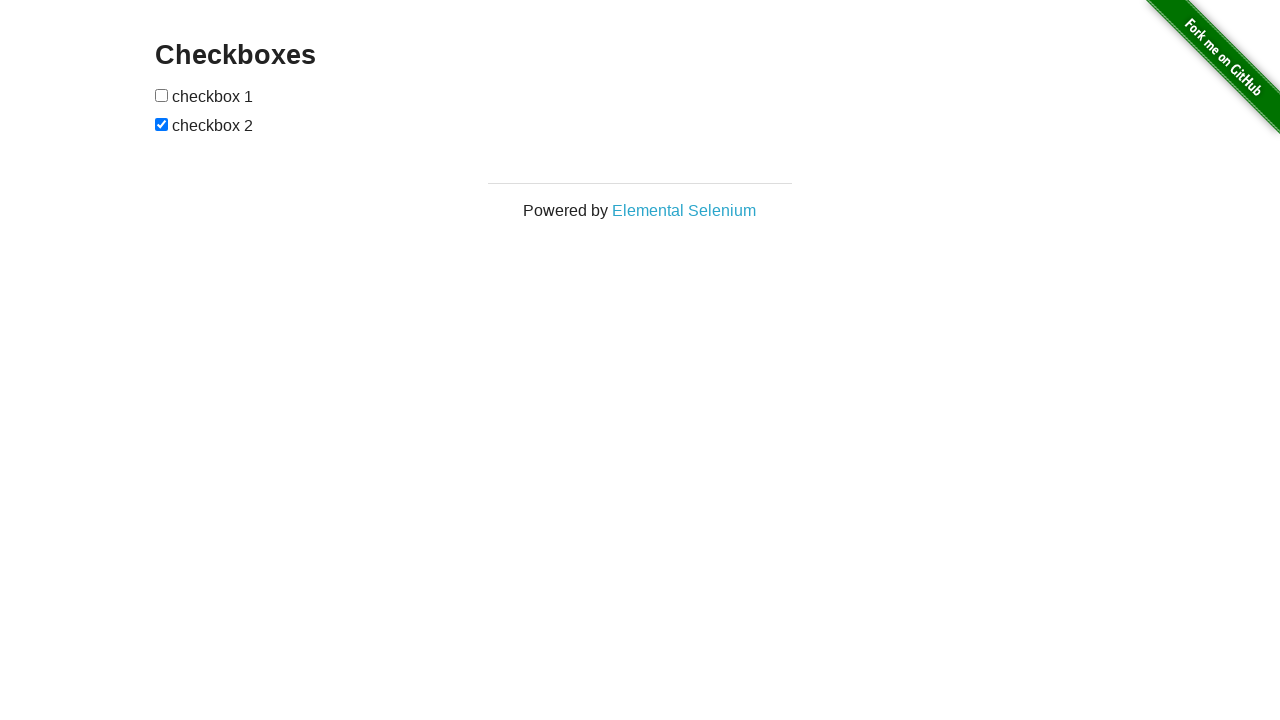

Waited for page title 'Checkboxes' to load
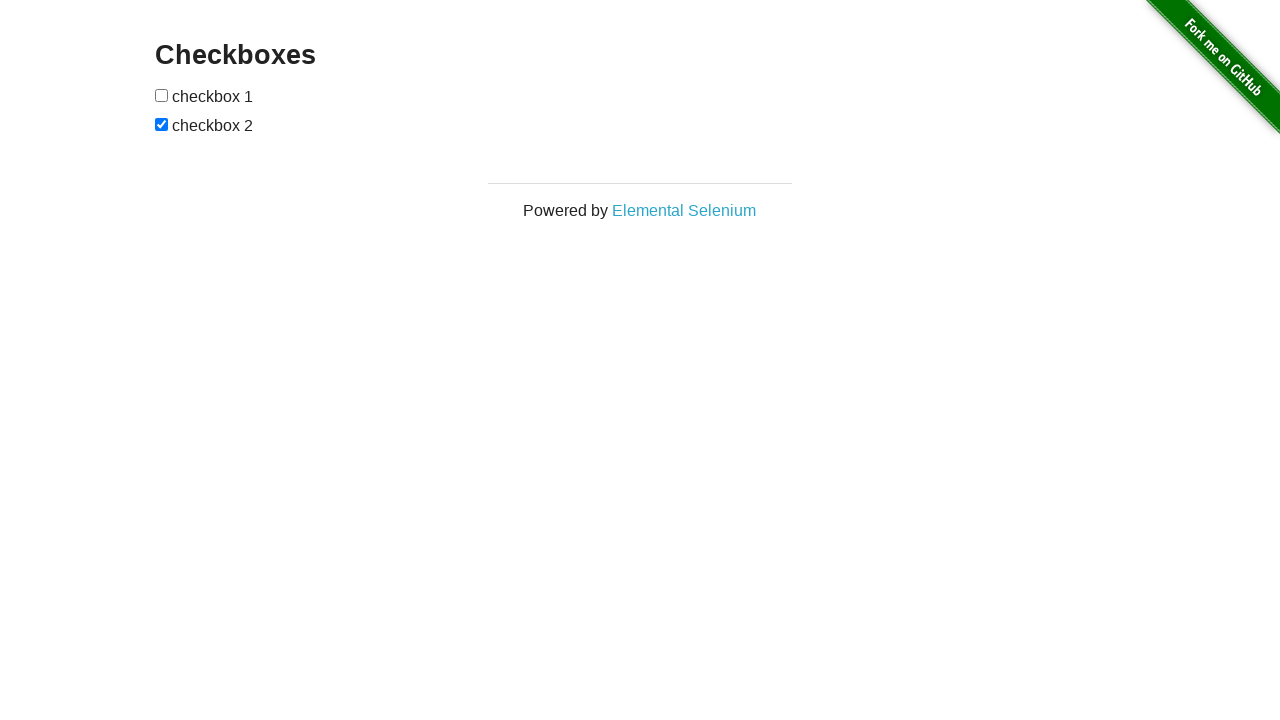

Waited for checkboxes form to load
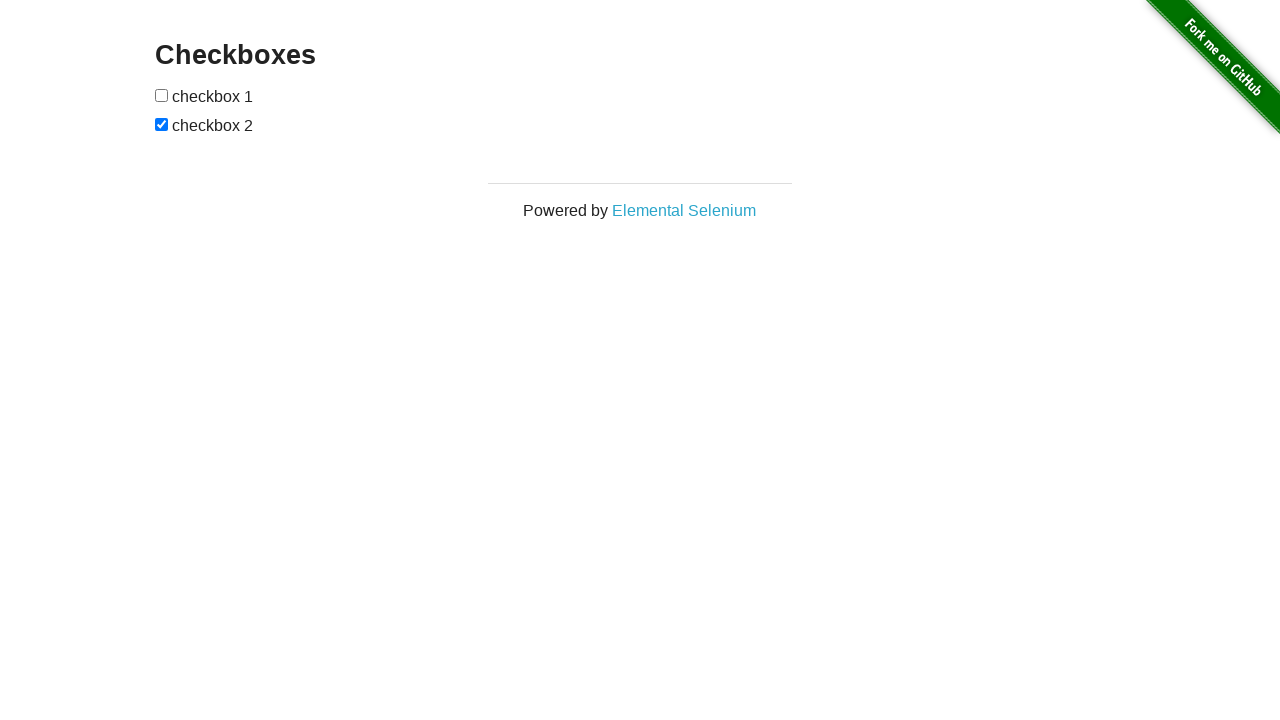

Located checkbox elements
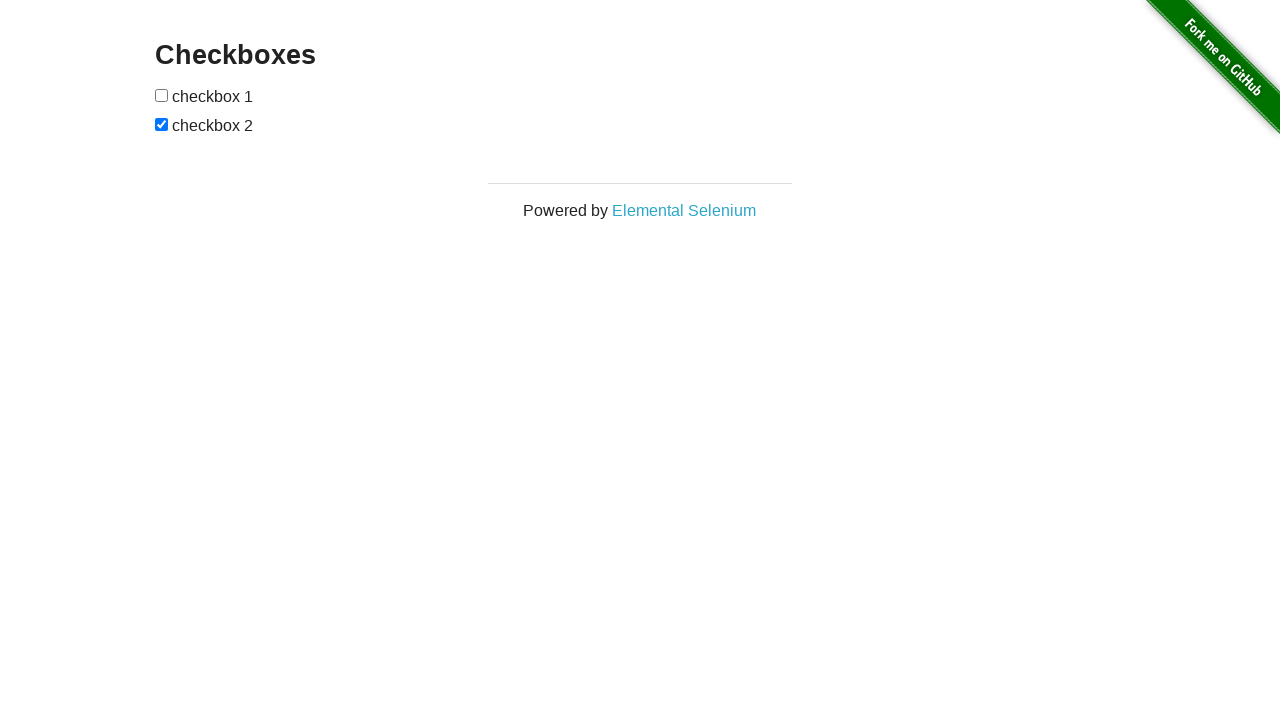

Clicked first checkbox to check it at (162, 95) on xpath=//form[@id='checkboxes']/input >> nth=0
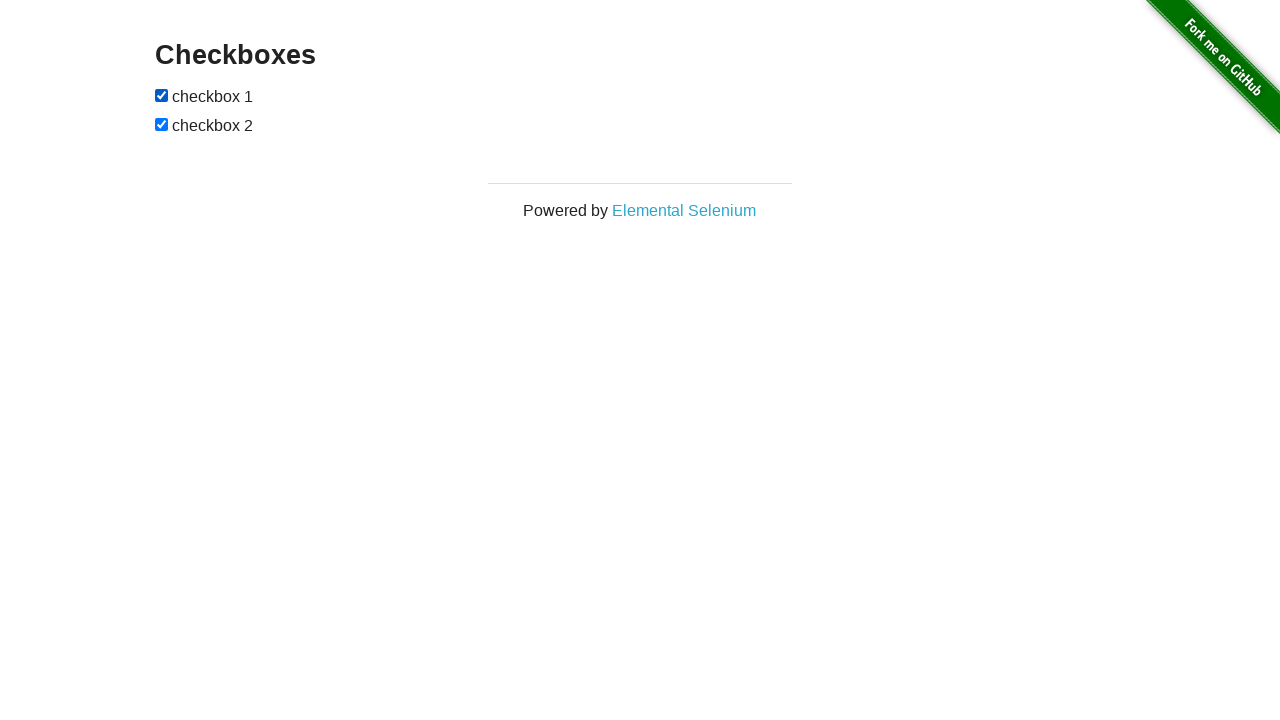

Clicked first checkbox again to uncheck it at (162, 95) on xpath=//form[@id='checkboxes']/input >> nth=0
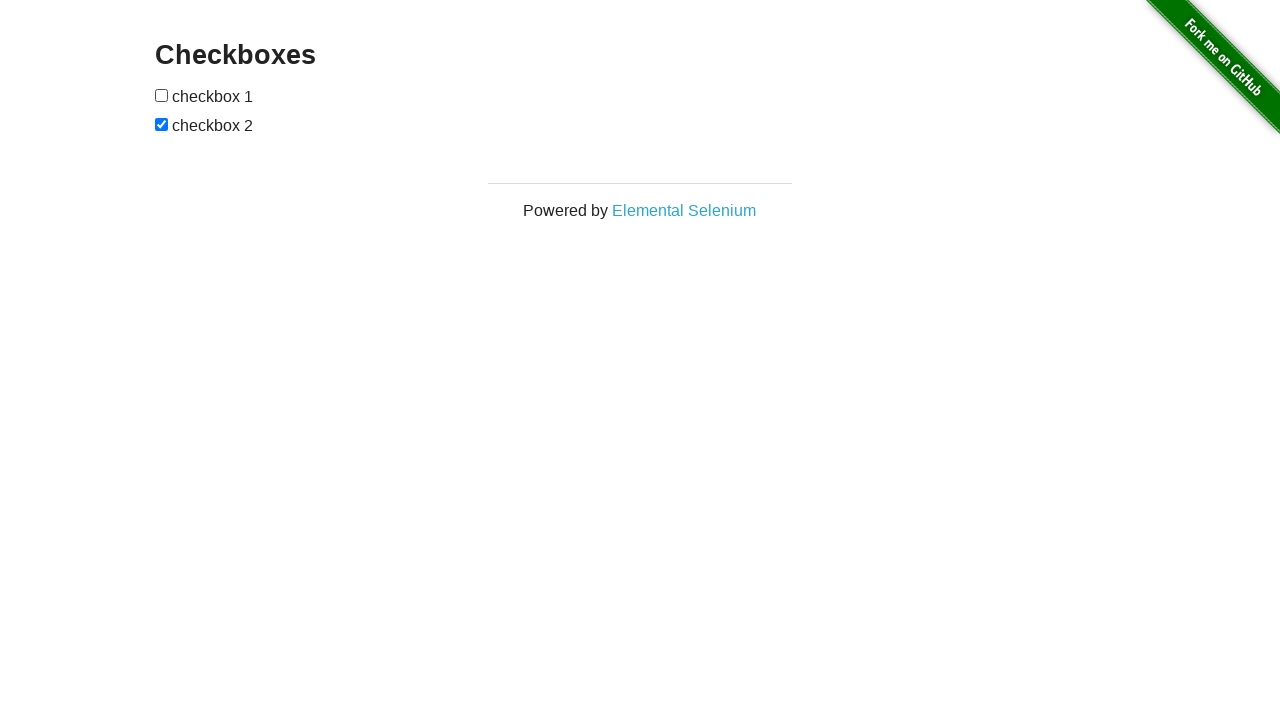

Clicked second checkbox to uncheck it at (162, 124) on xpath=//form[@id='checkboxes']/input >> nth=1
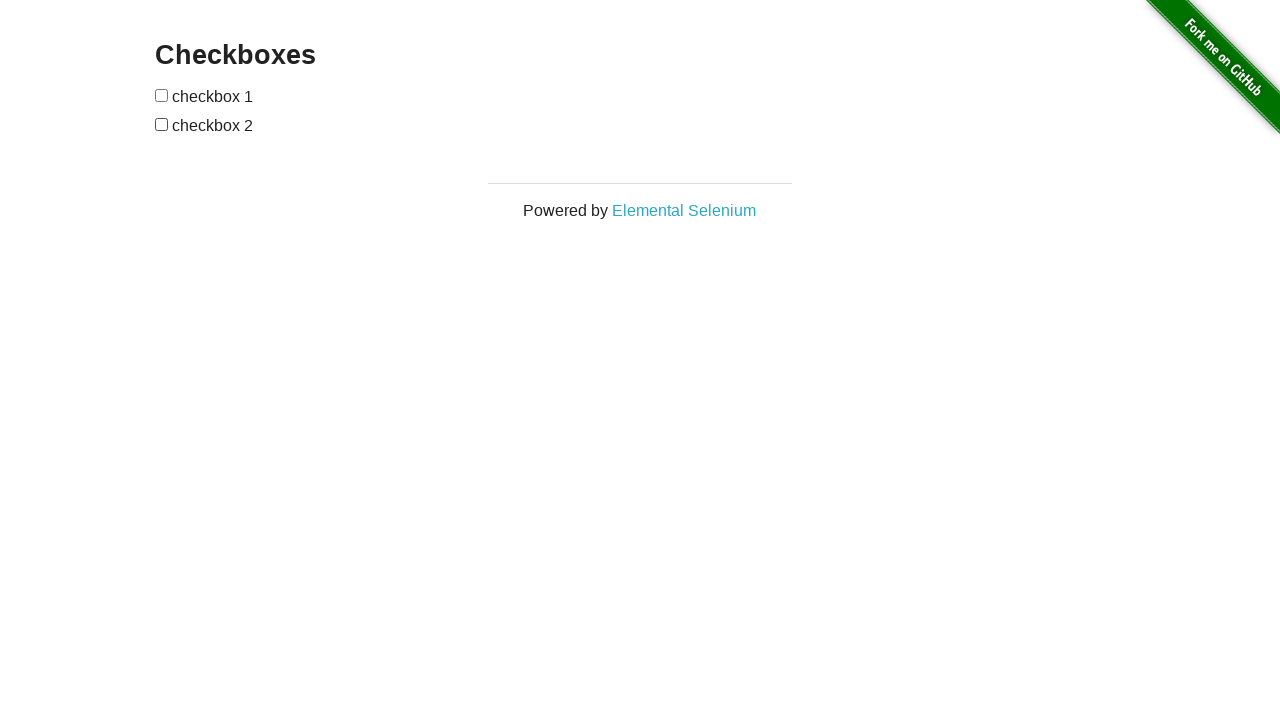

Clicked second checkbox again to check it at (162, 124) on xpath=//form[@id='checkboxes']/input >> nth=1
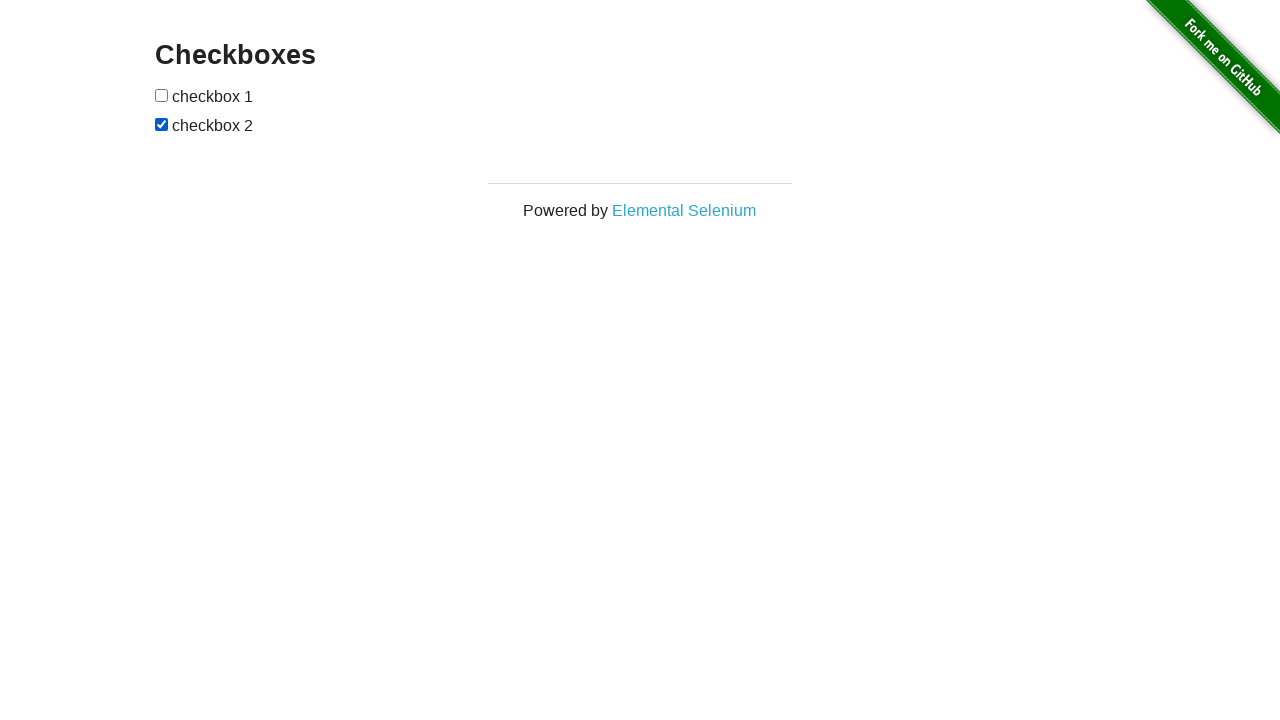

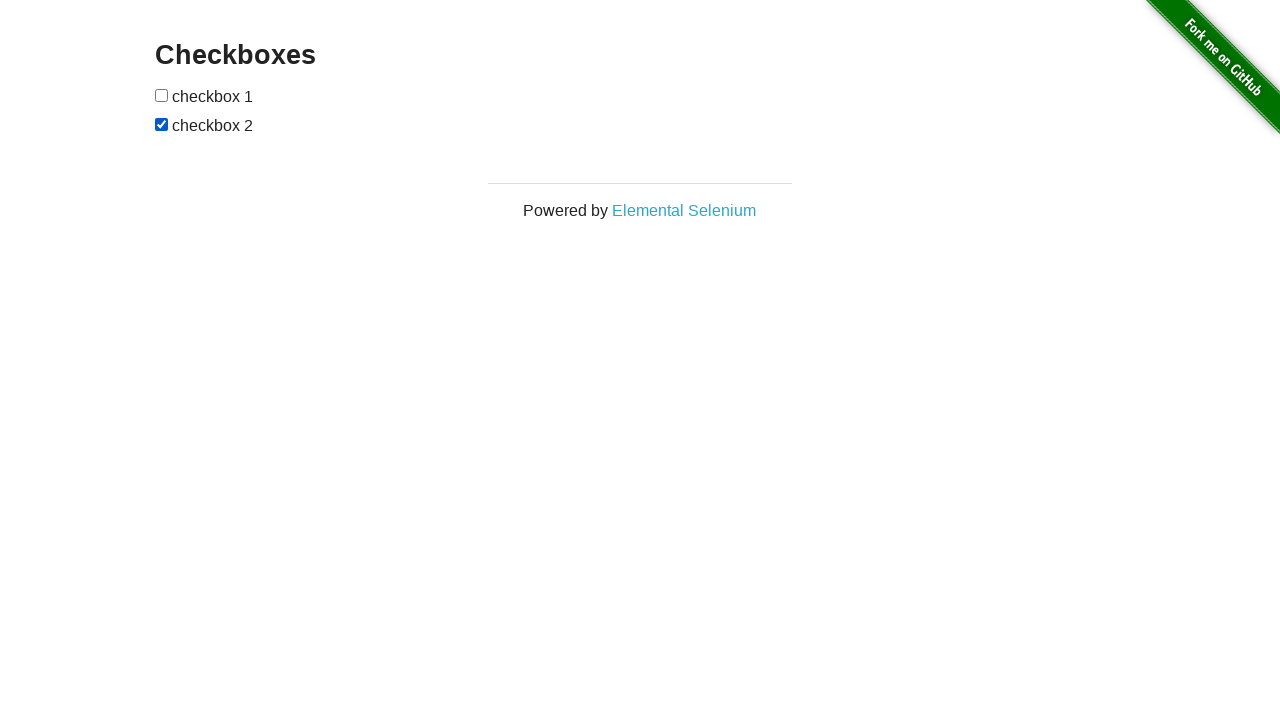